Tests synchronization on a blog page by clicking a button that enables another element after a delay, and interacting with a dropdown menu

Starting URL: https://omayo.blogspot.com

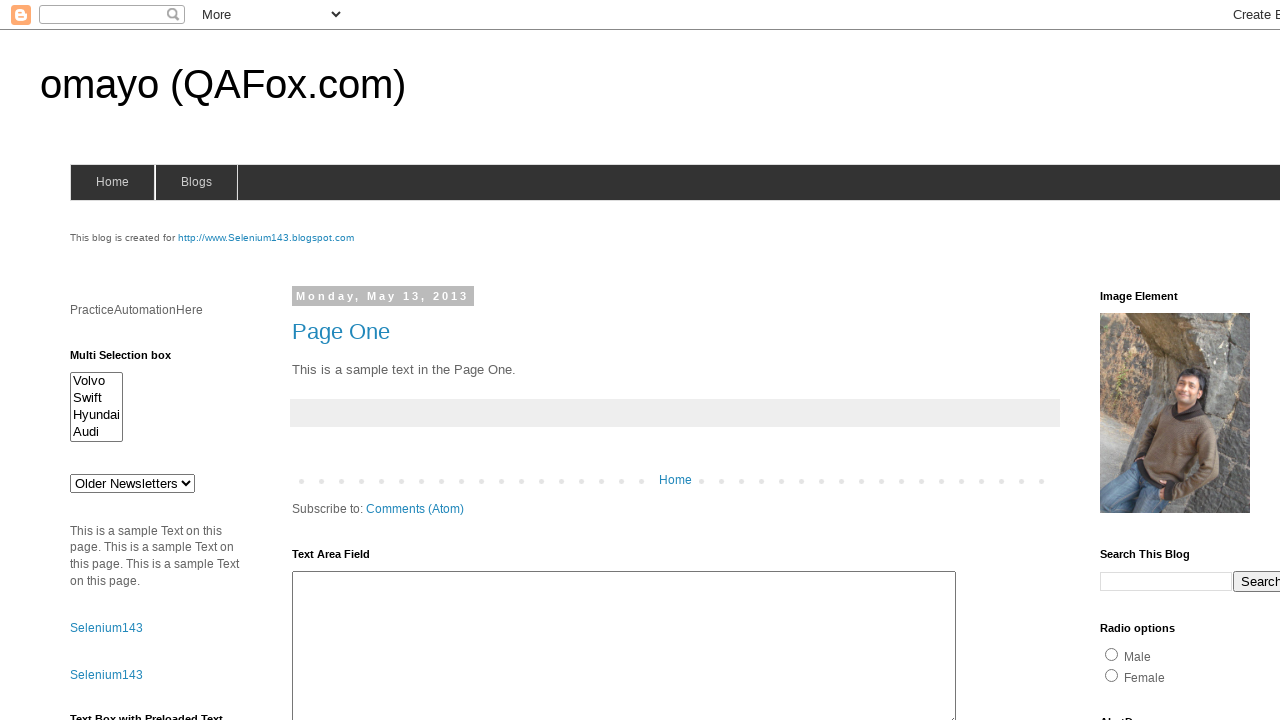

Scrolled 'Check this' button into view
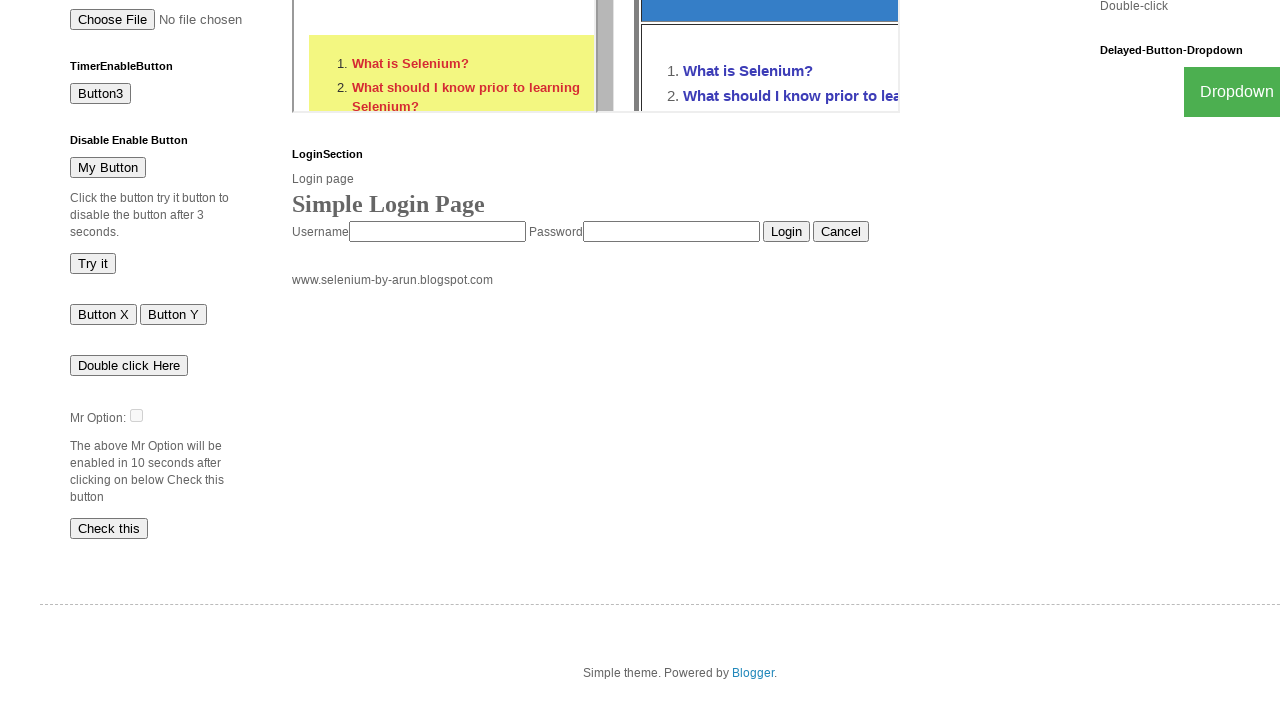

Clicked 'Check this' button at (109, 528) on xpath=//button[text()='Check this']
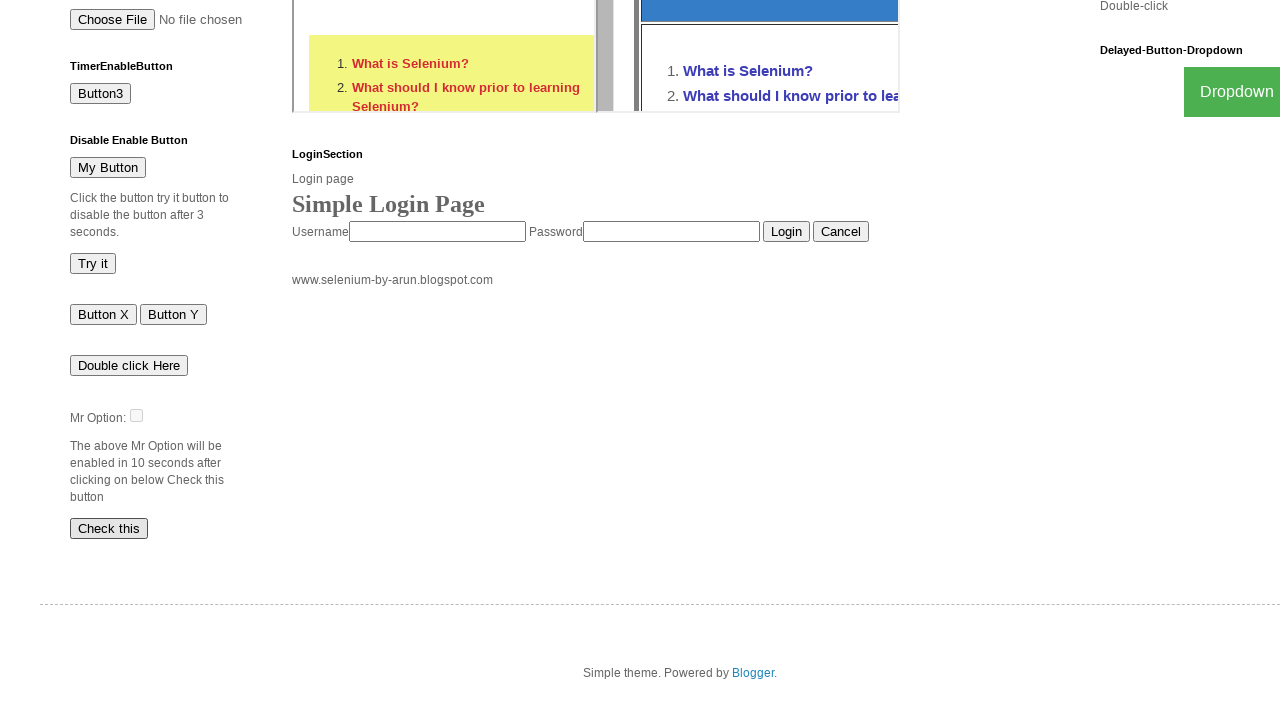

Waited for date input element to become visible
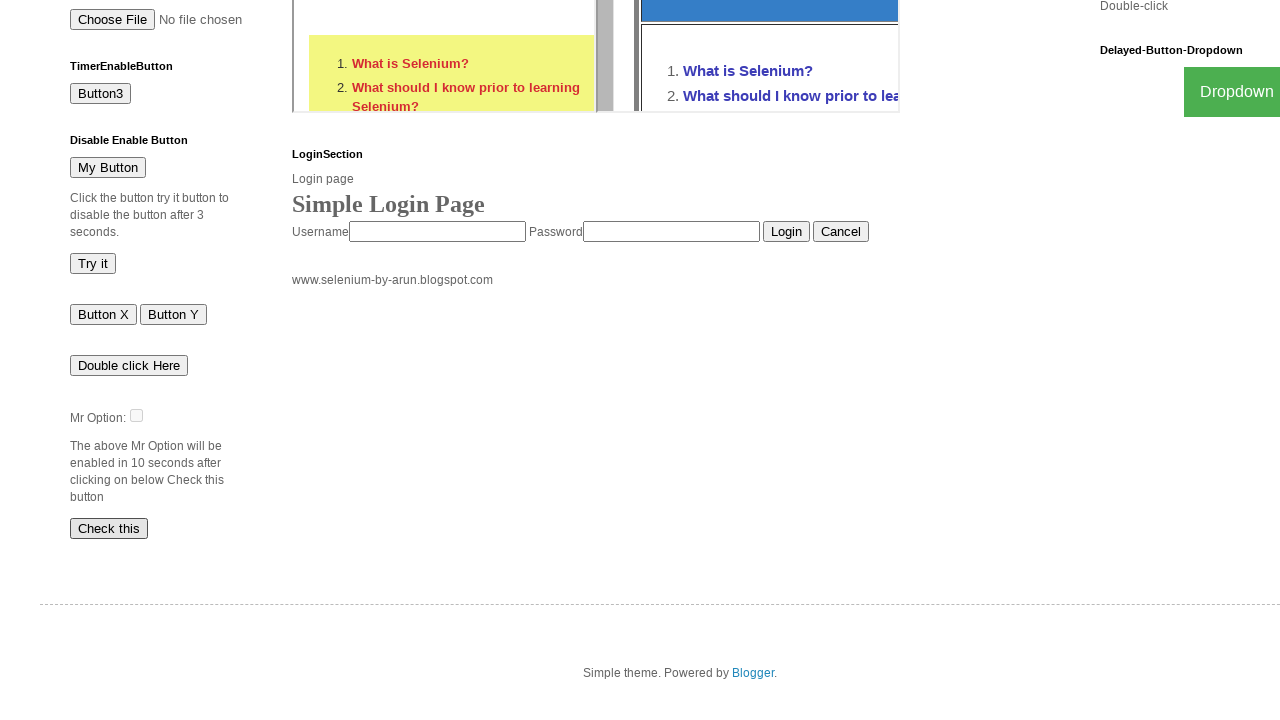

Clicked dropdown button at (1227, 92) on xpath=//button[@class='dropbtn']
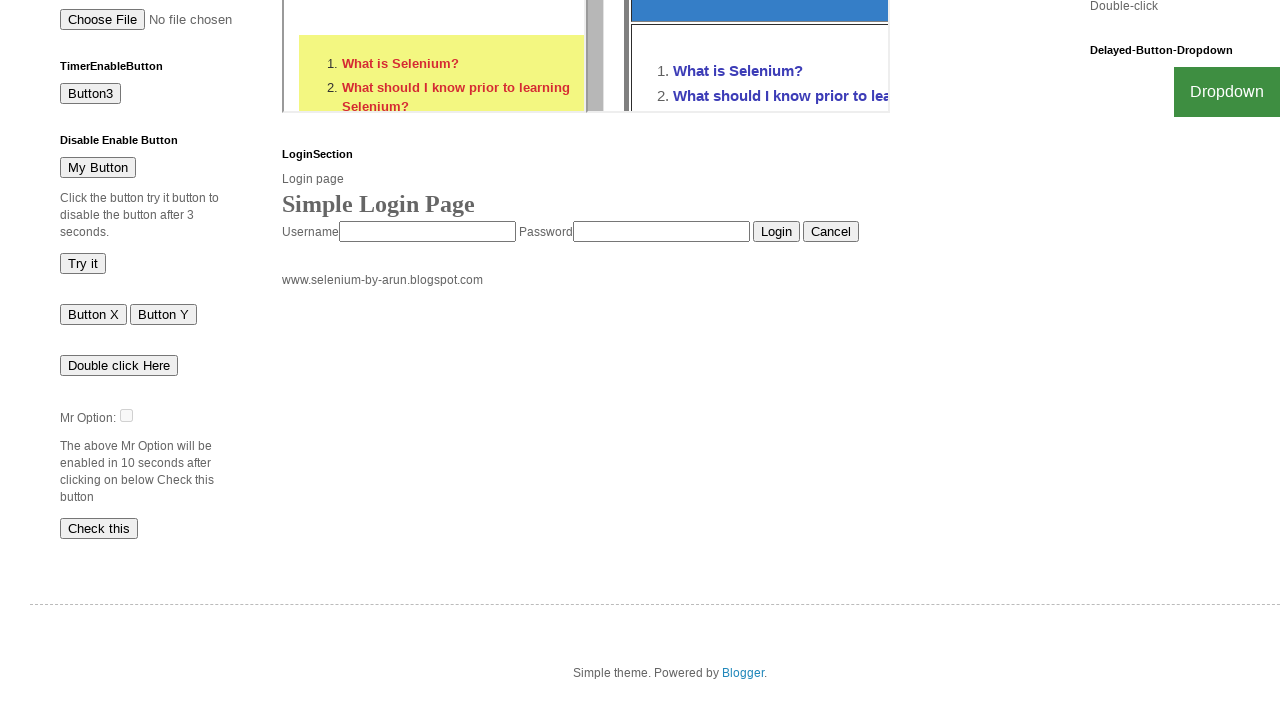

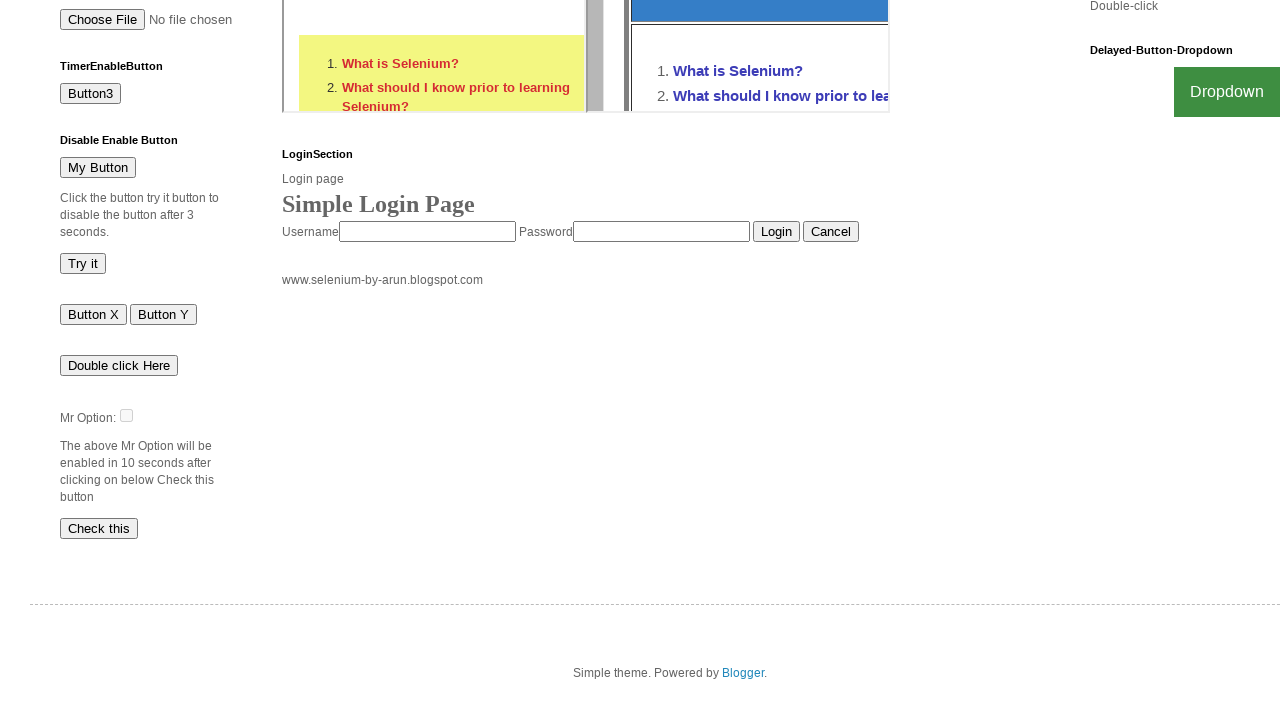